Tests browser window manipulation by first maximizing the window, then resizing it to specific dimensions (80x700) using Playwright's viewport controls.

Starting URL: https://kite.zerodha.com/

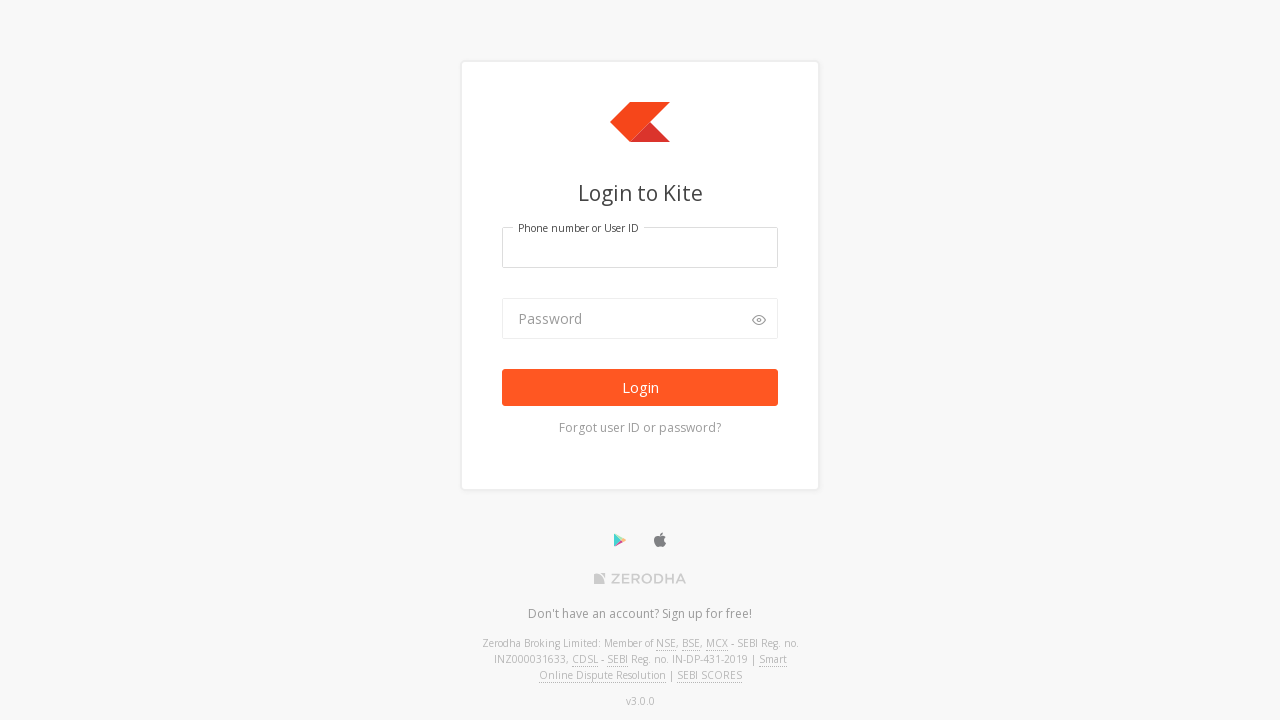

Set viewport to maximum size (1920x1080)
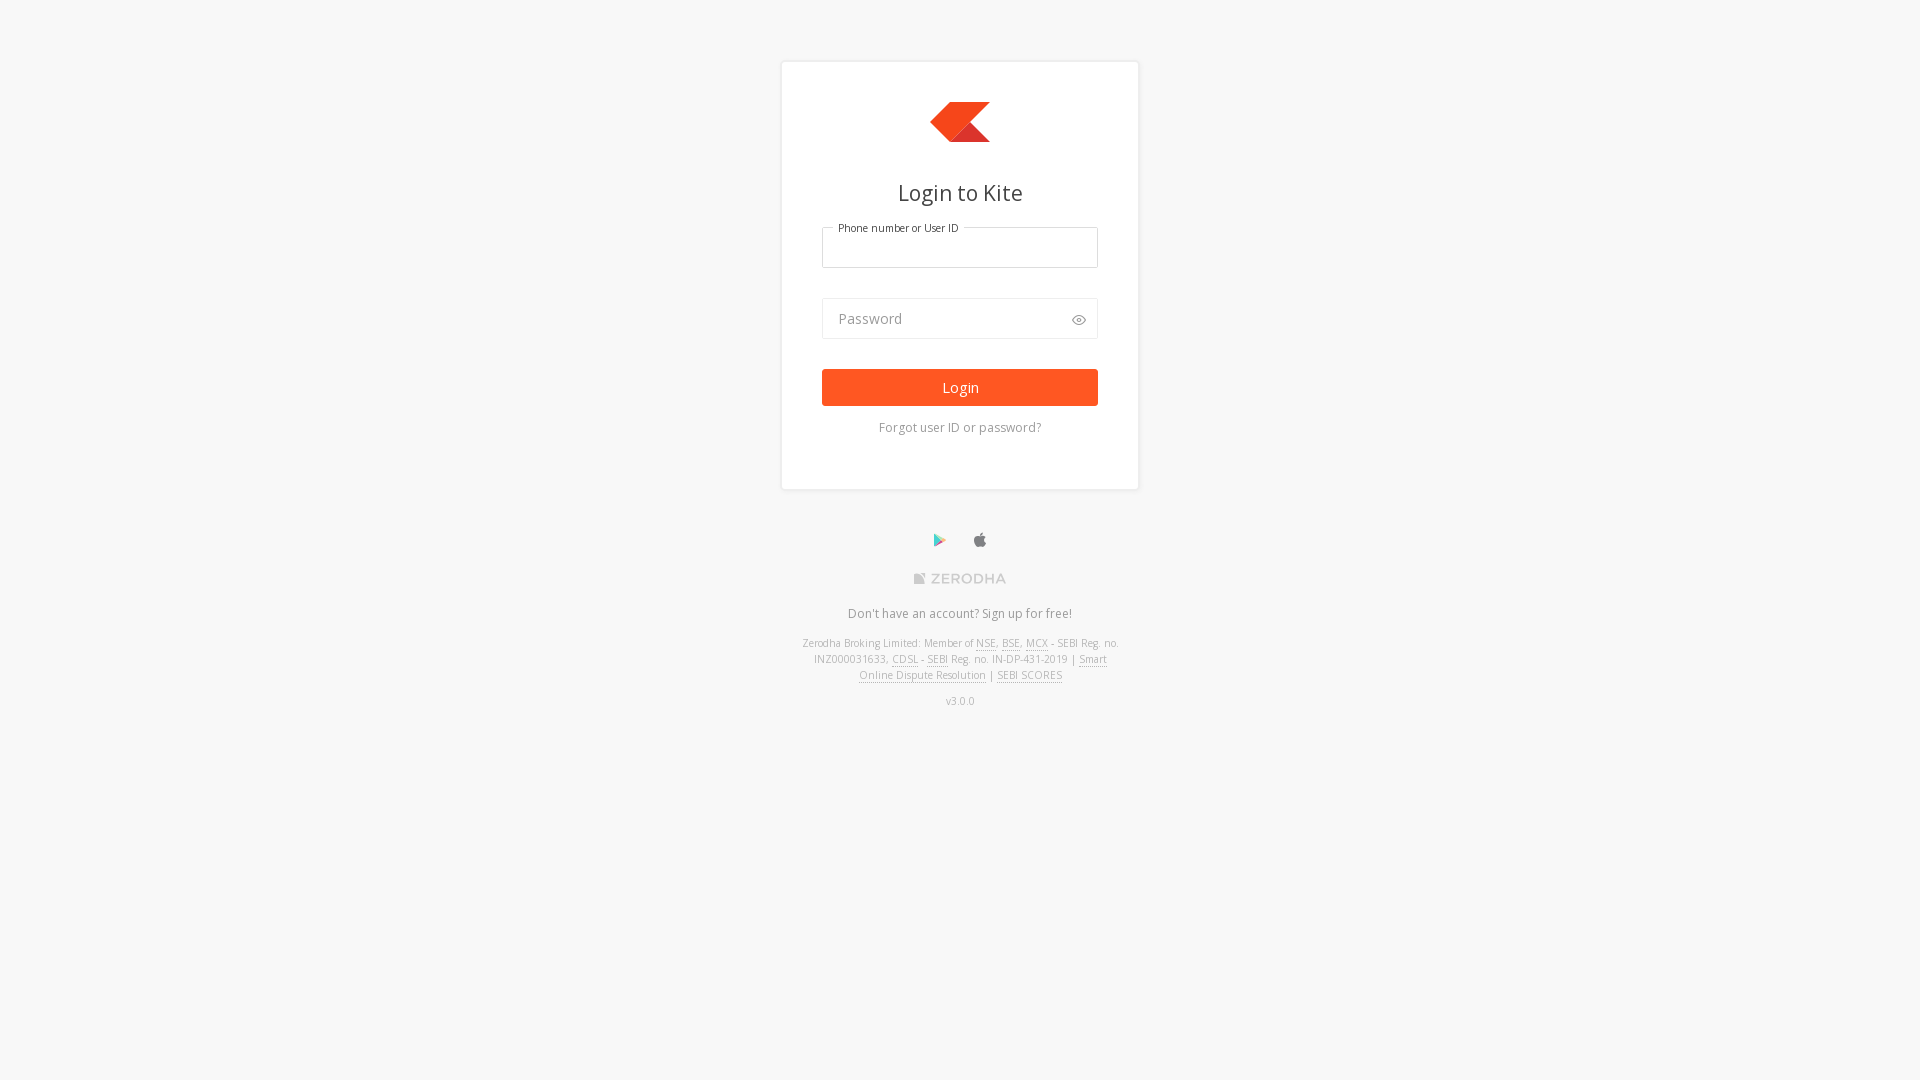

Waited 2 seconds for page to load
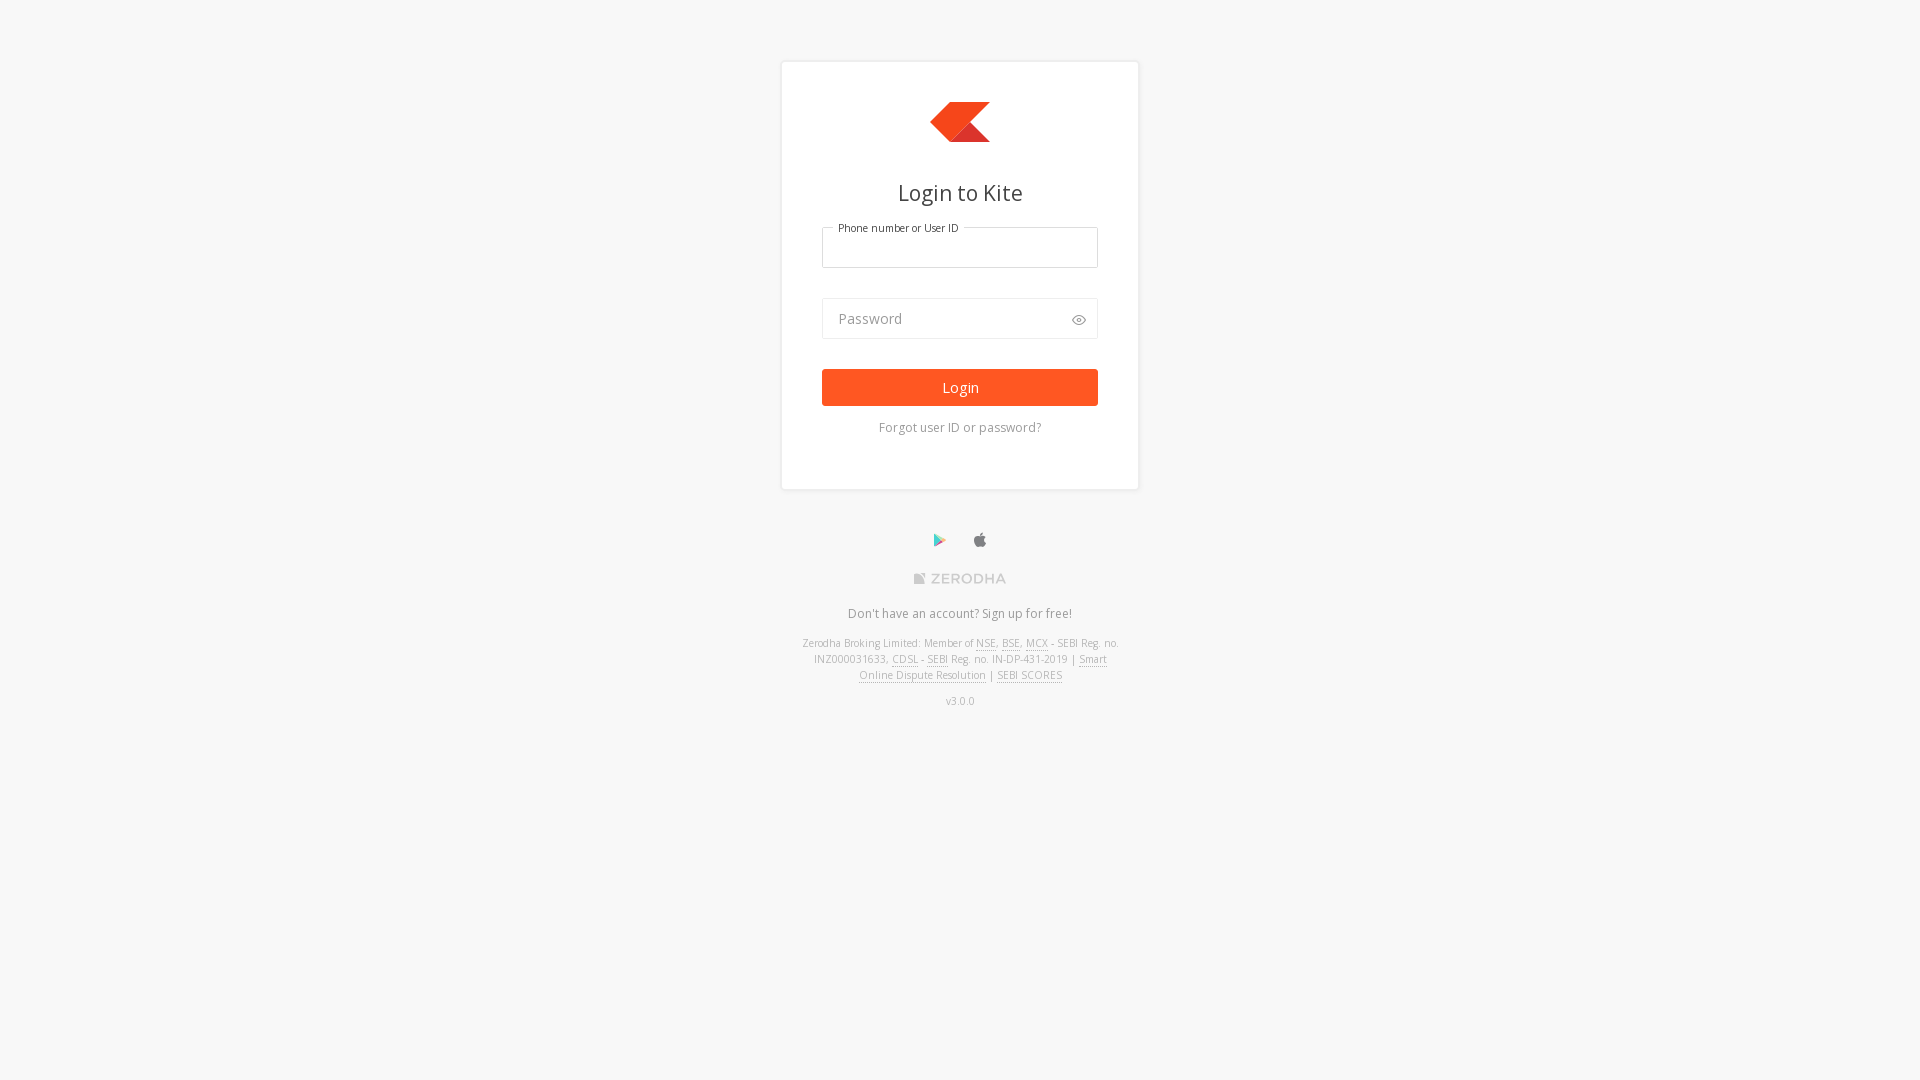

Resized viewport to 80x700 pixels
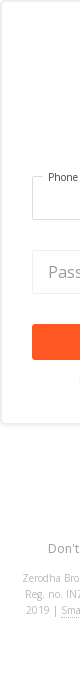

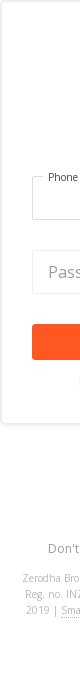